Tests JavaScript alert handling by triggering different types of alerts and accepting or dismissing them

Starting URL: https://the-internet.herokuapp.com/javascript_alerts

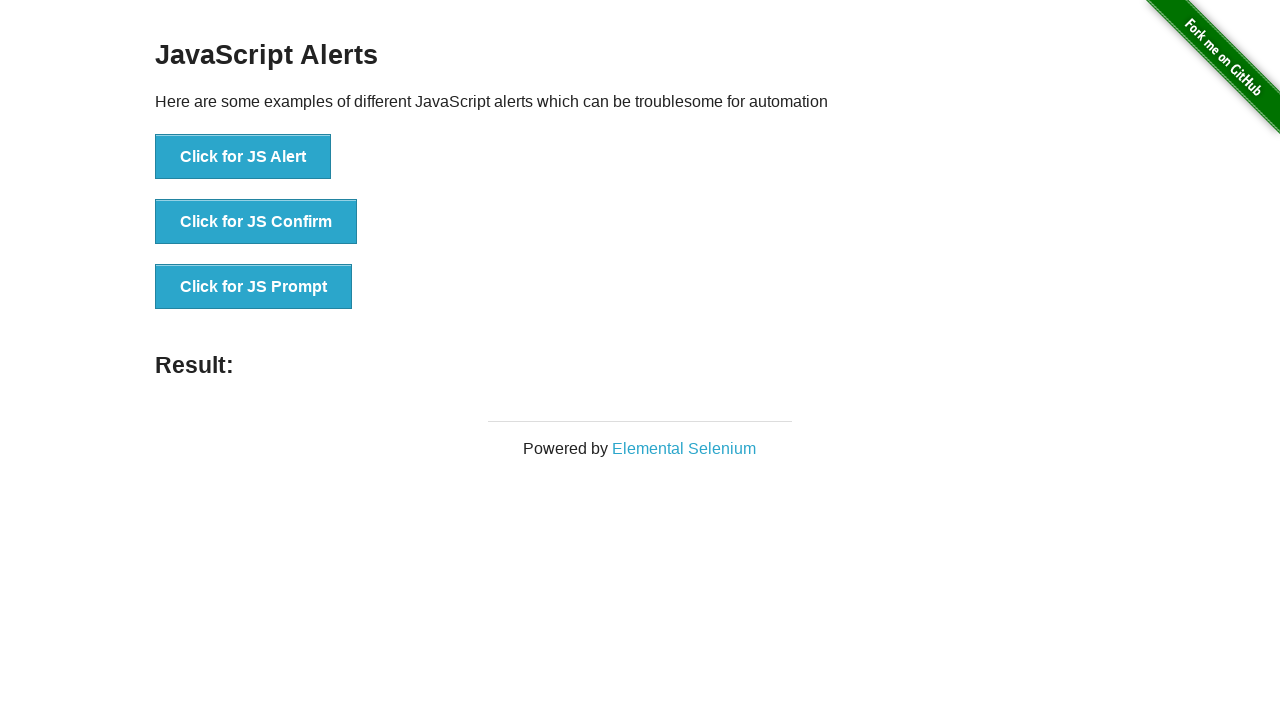

Clicked button to trigger JavaScript alert at (243, 157) on xpath=//button[text()='Click for JS Alert']
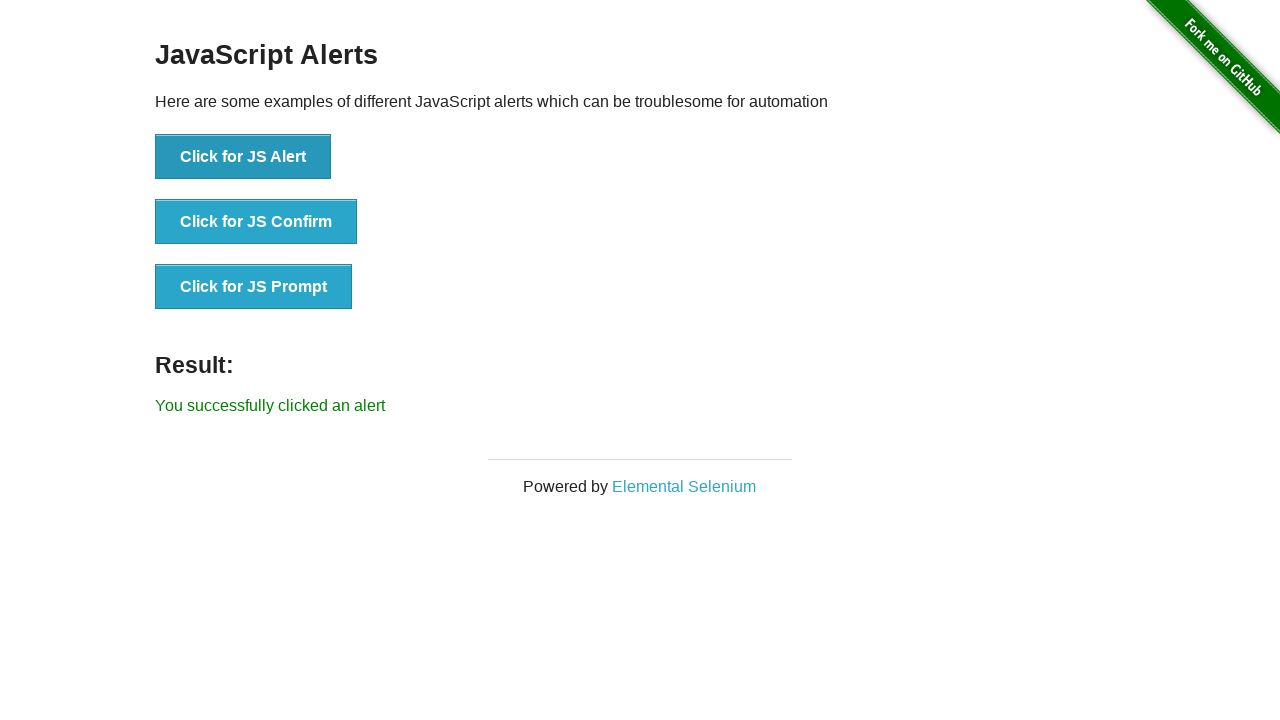

Set up dialog handler to accept alerts
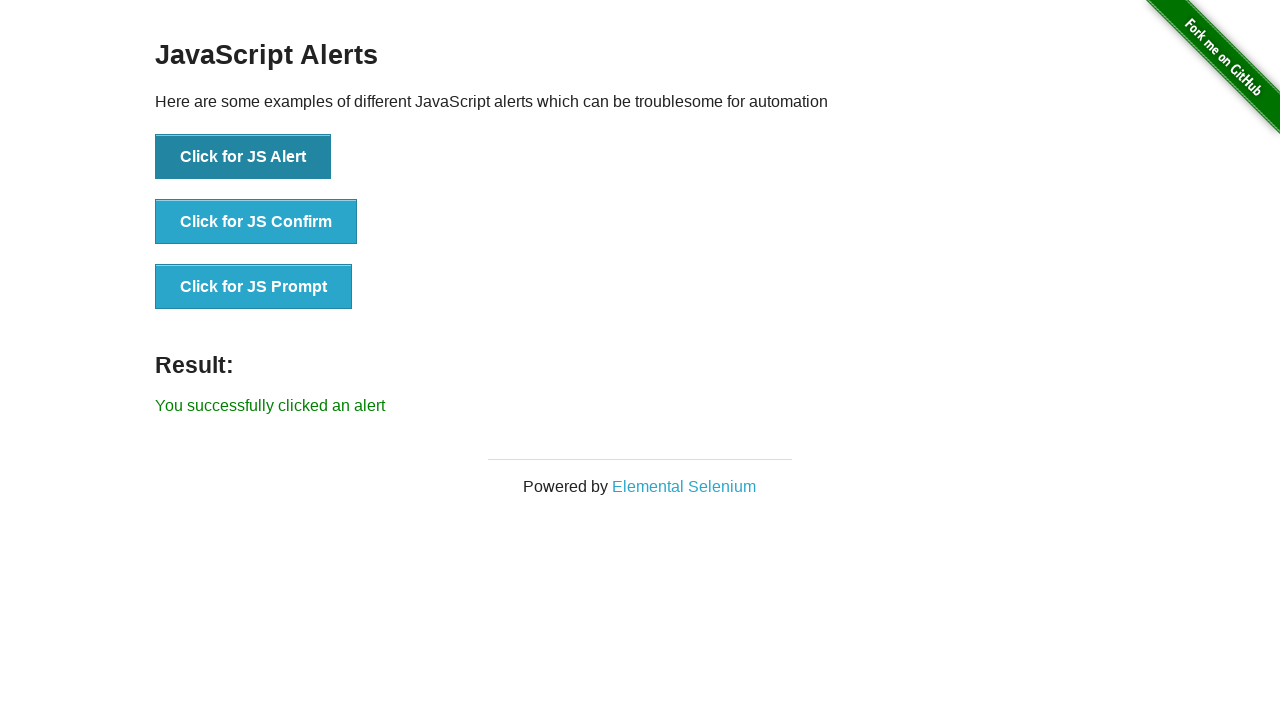

Clicked button to trigger JavaScript confirm dialog at (256, 222) on xpath=//button[text()='Click for JS Confirm']
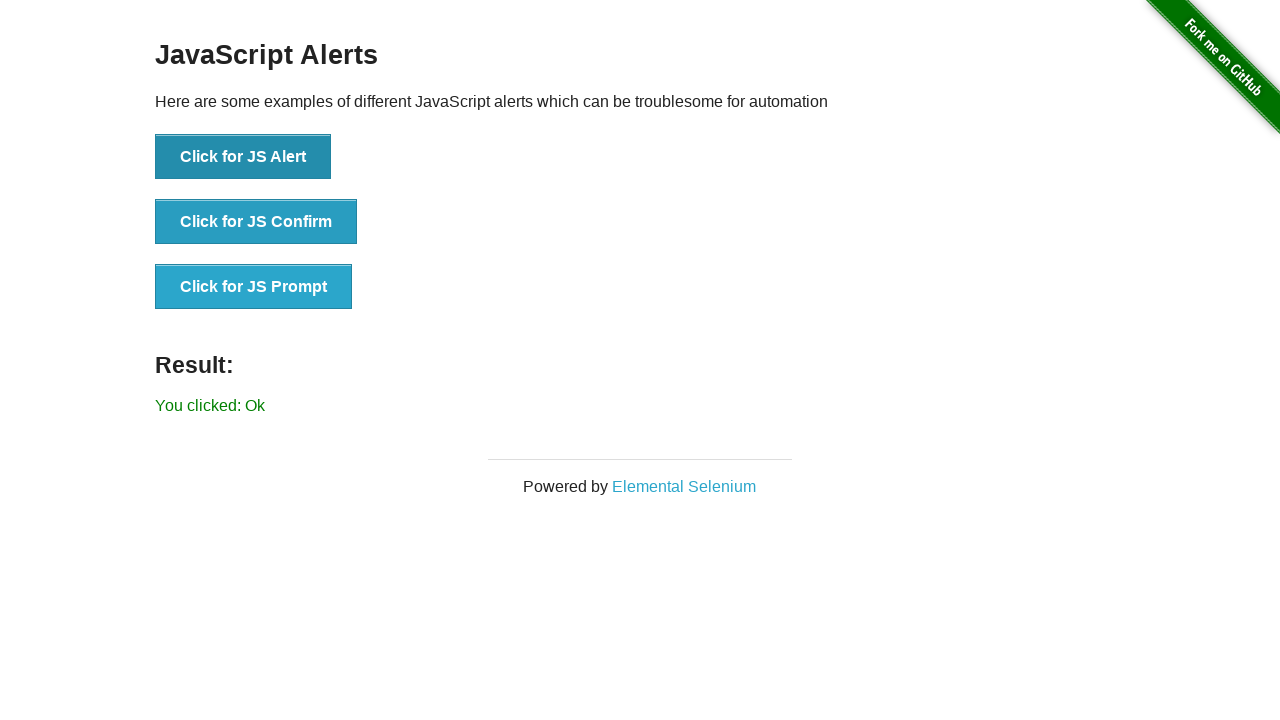

Set up dialog handler to dismiss confirm dialogs
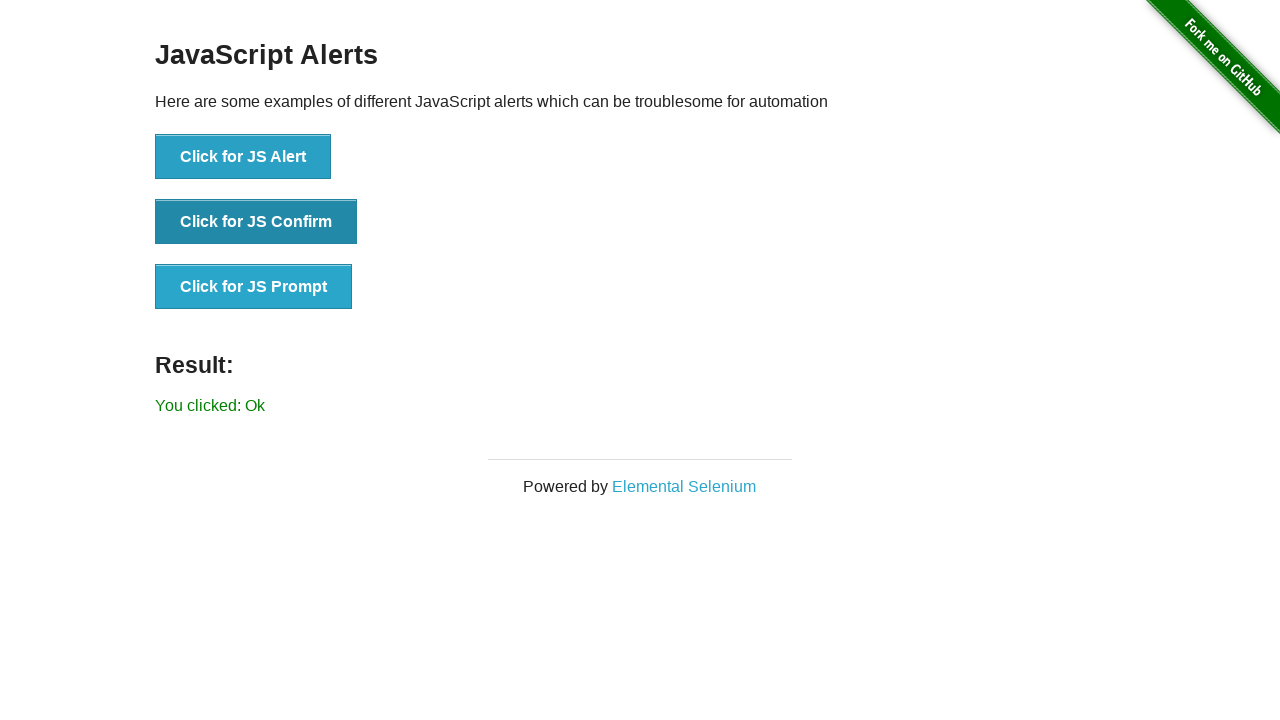

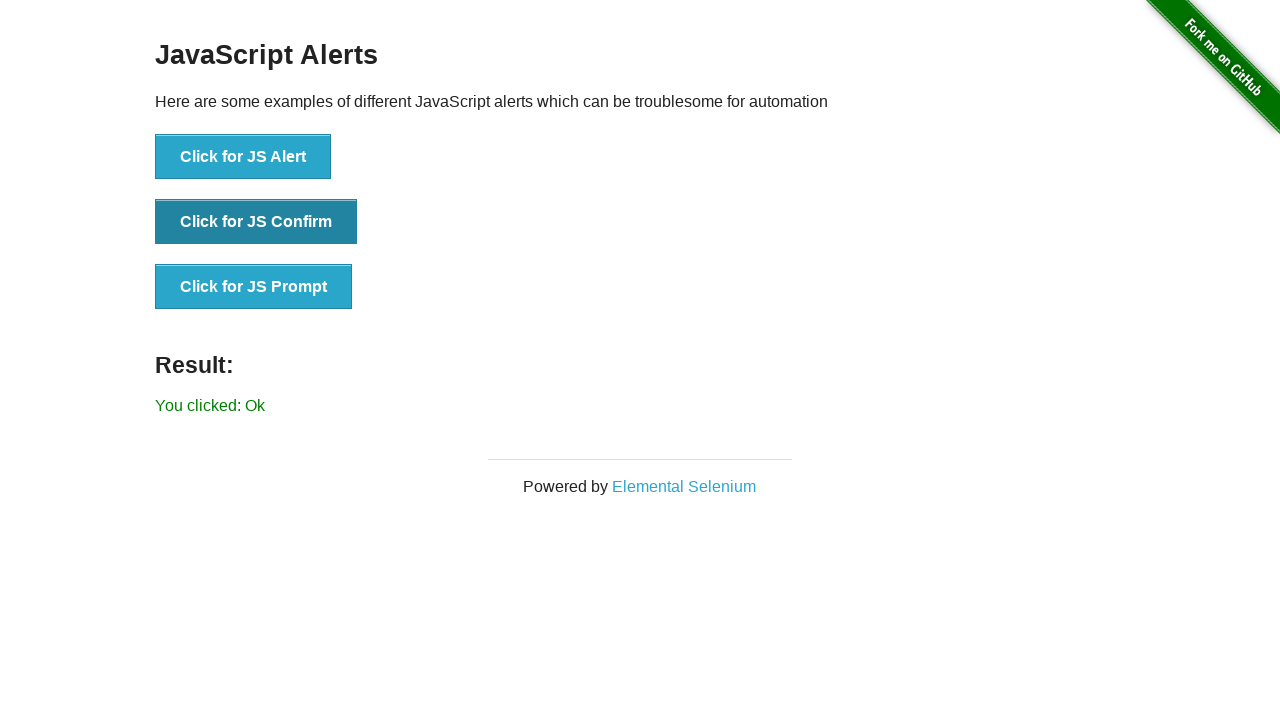